Tests drag and drop functionality by dragging an element and dropping it onto a target element within an iframe

Starting URL: https://jqueryui.com/droppable/

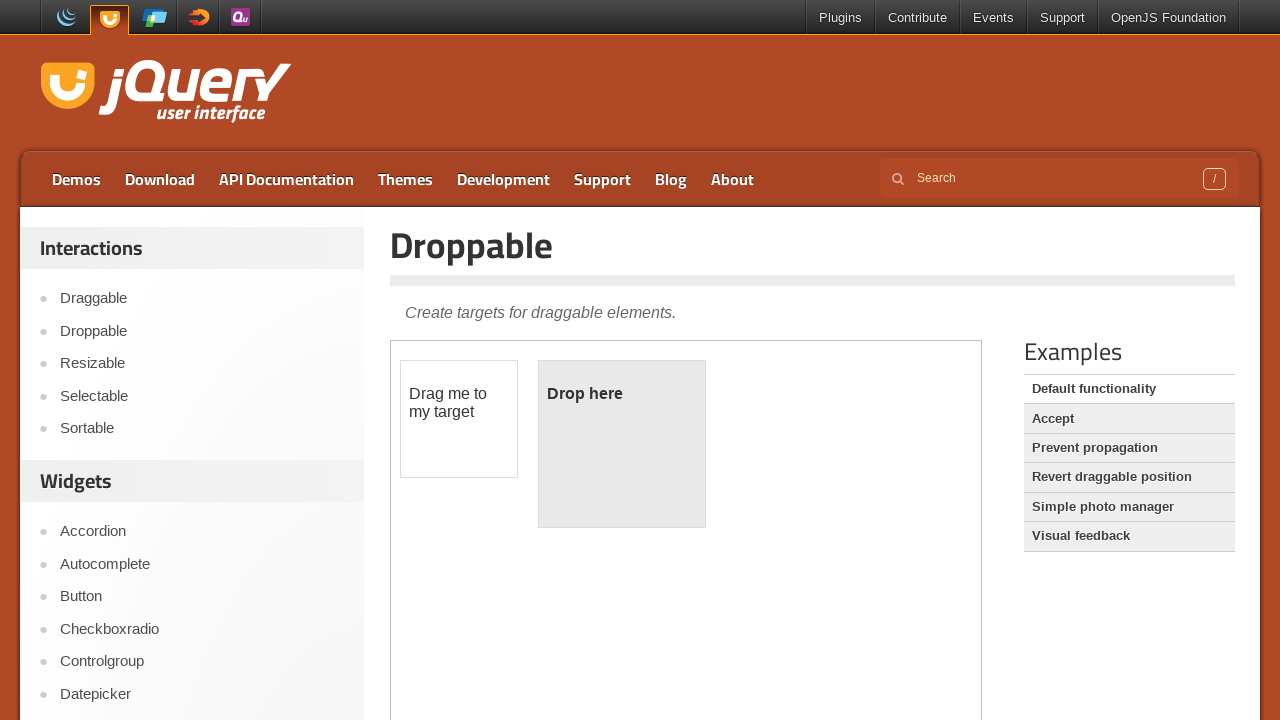

Located the iframe containing drag and drop elements
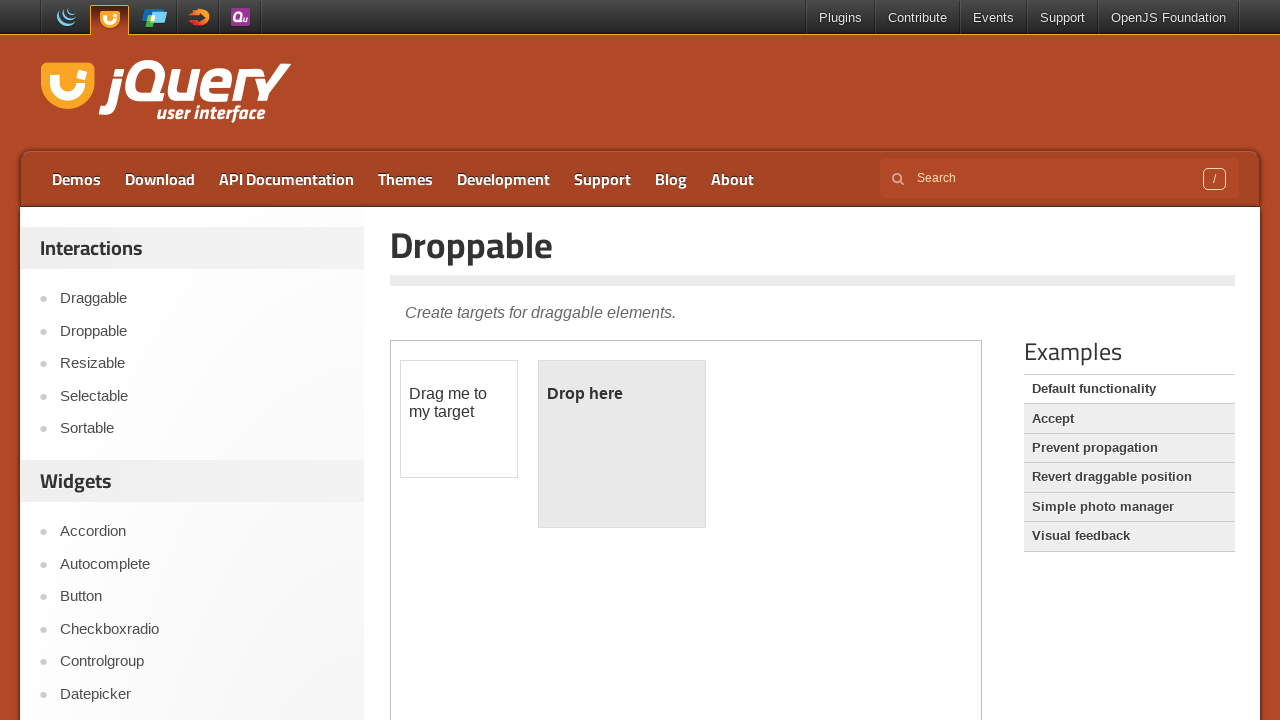

Located the draggable element
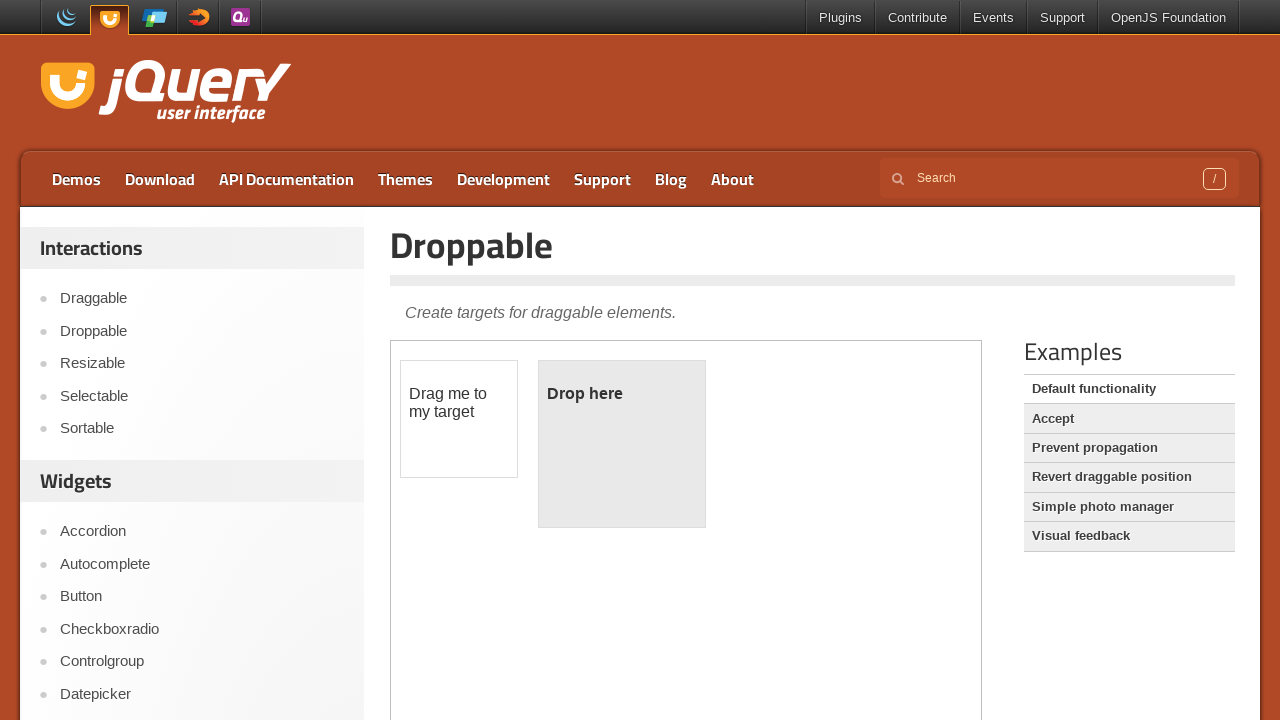

Located the droppable target element
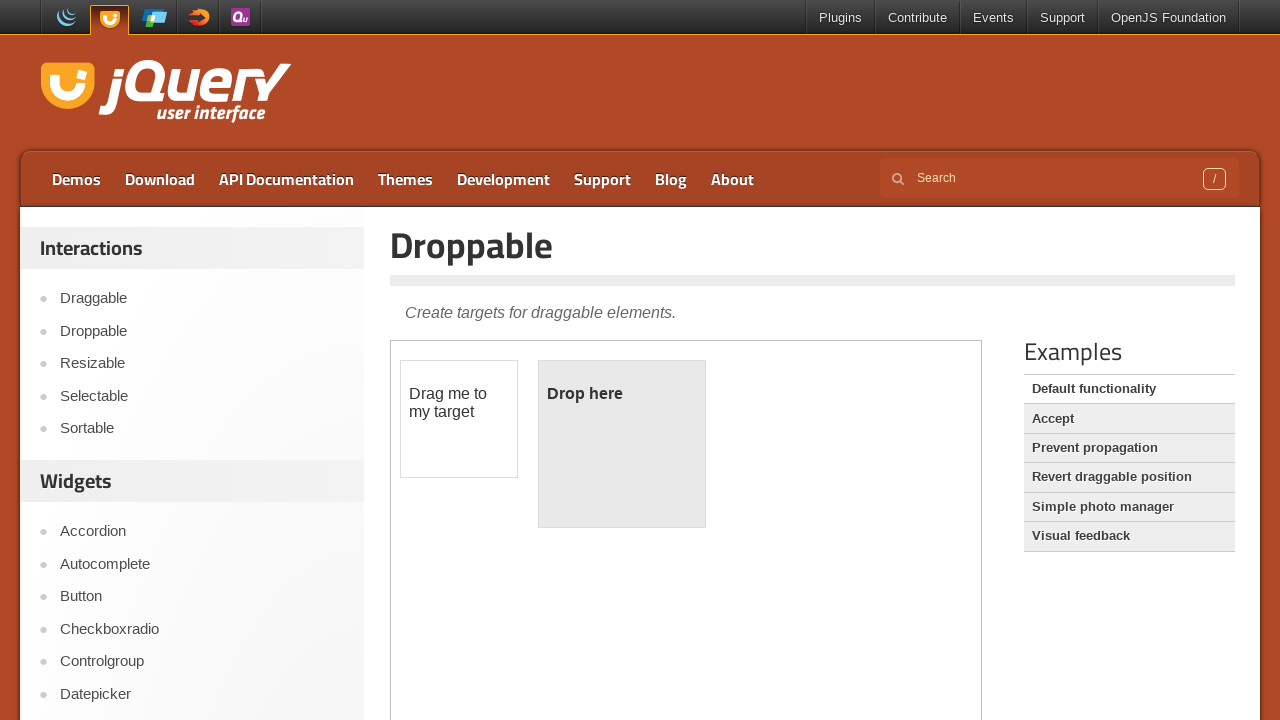

Dragged the draggable element and dropped it onto the droppable target at (622, 444)
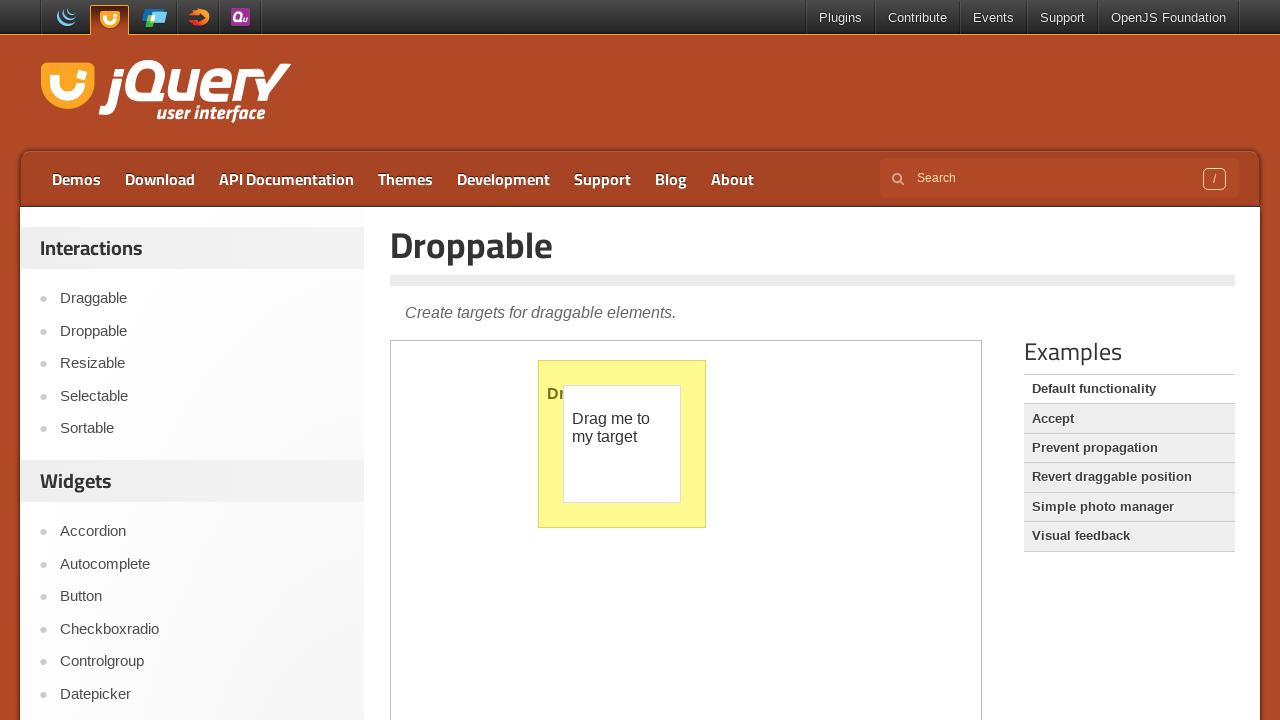

Verified that 'Dropped!' text is present in the droppable element
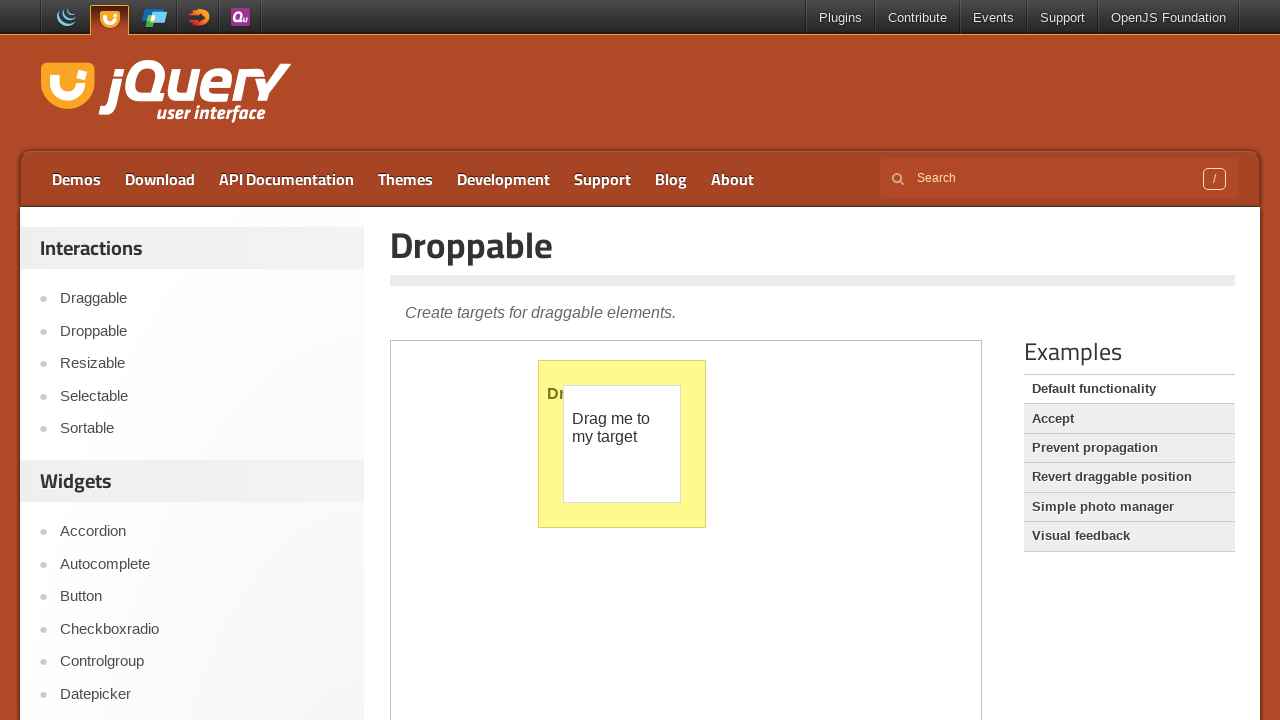

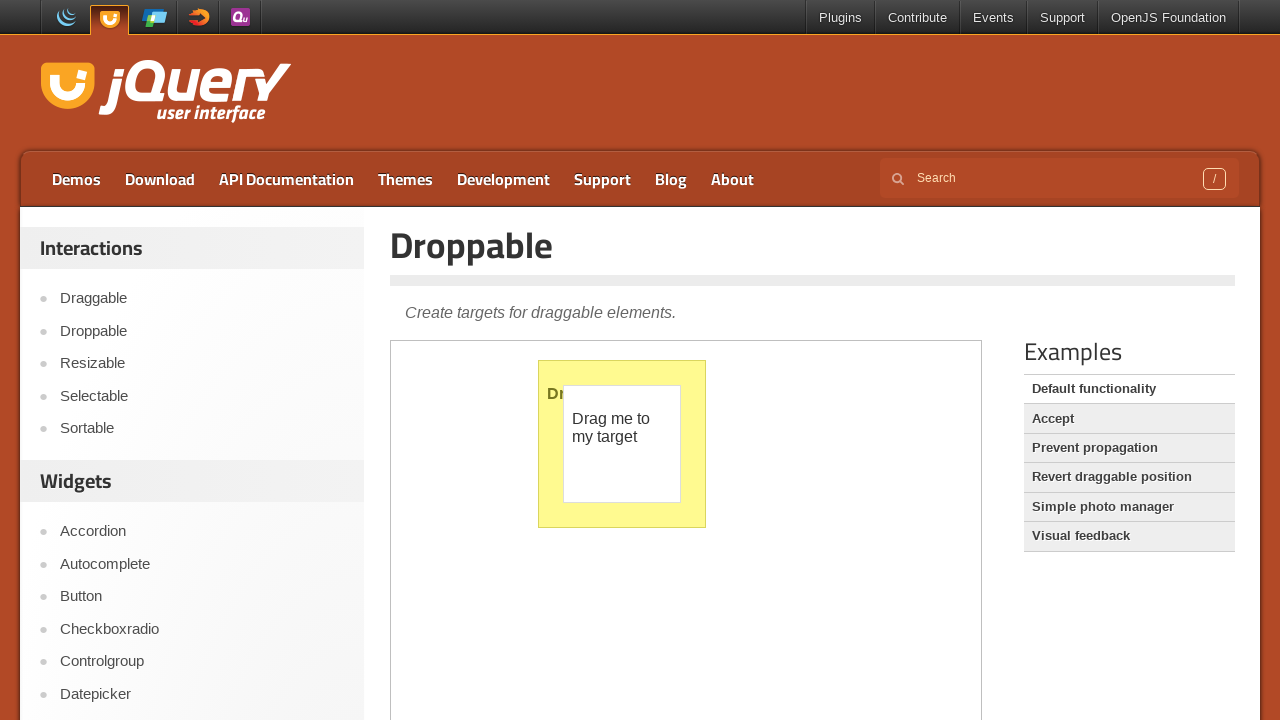